Navigates to Mars news site and verifies that news article content is displayed with title and teaser text

Starting URL: https://data-class-mars.s3.amazonaws.com/Mars/index.html

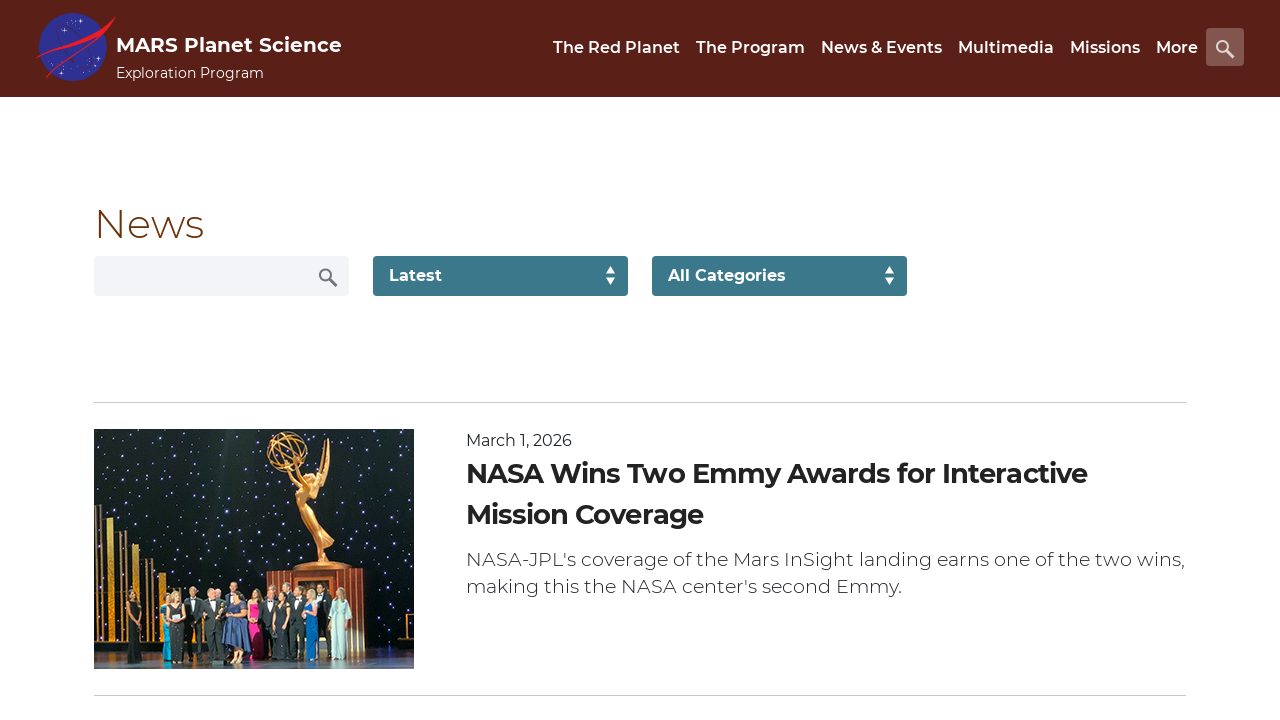

Navigated to Mars news site
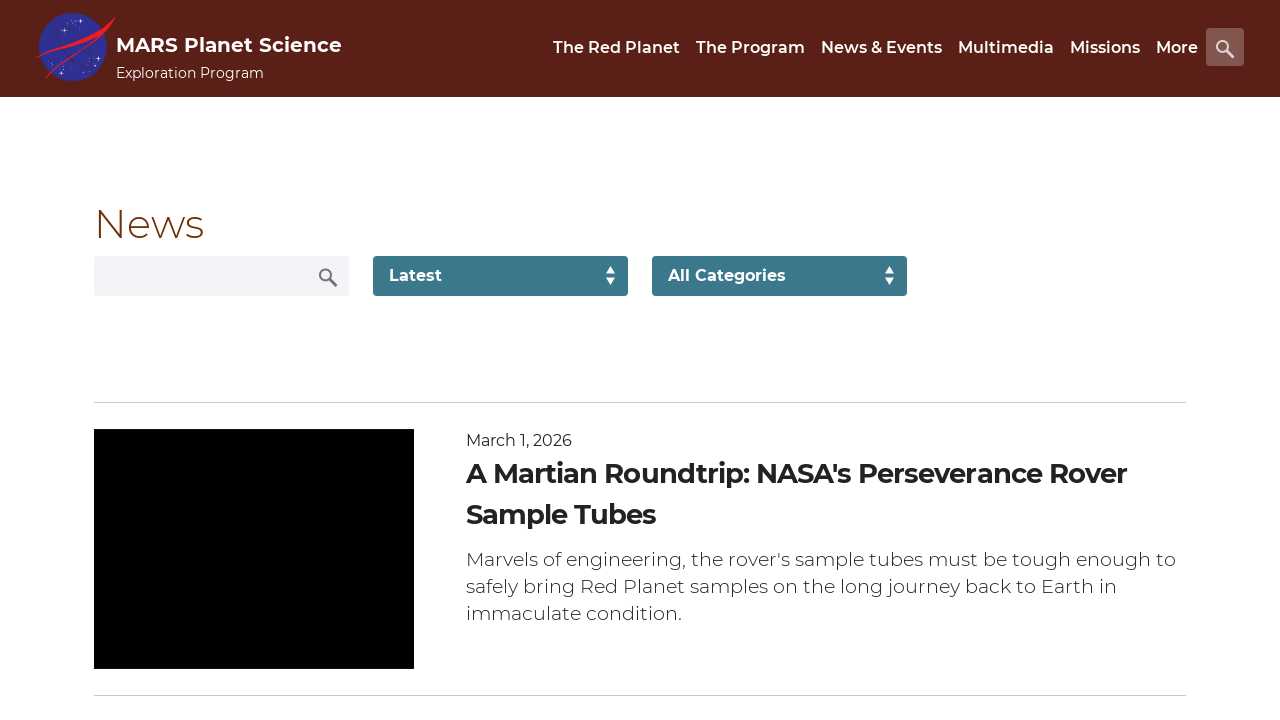

News content list loaded
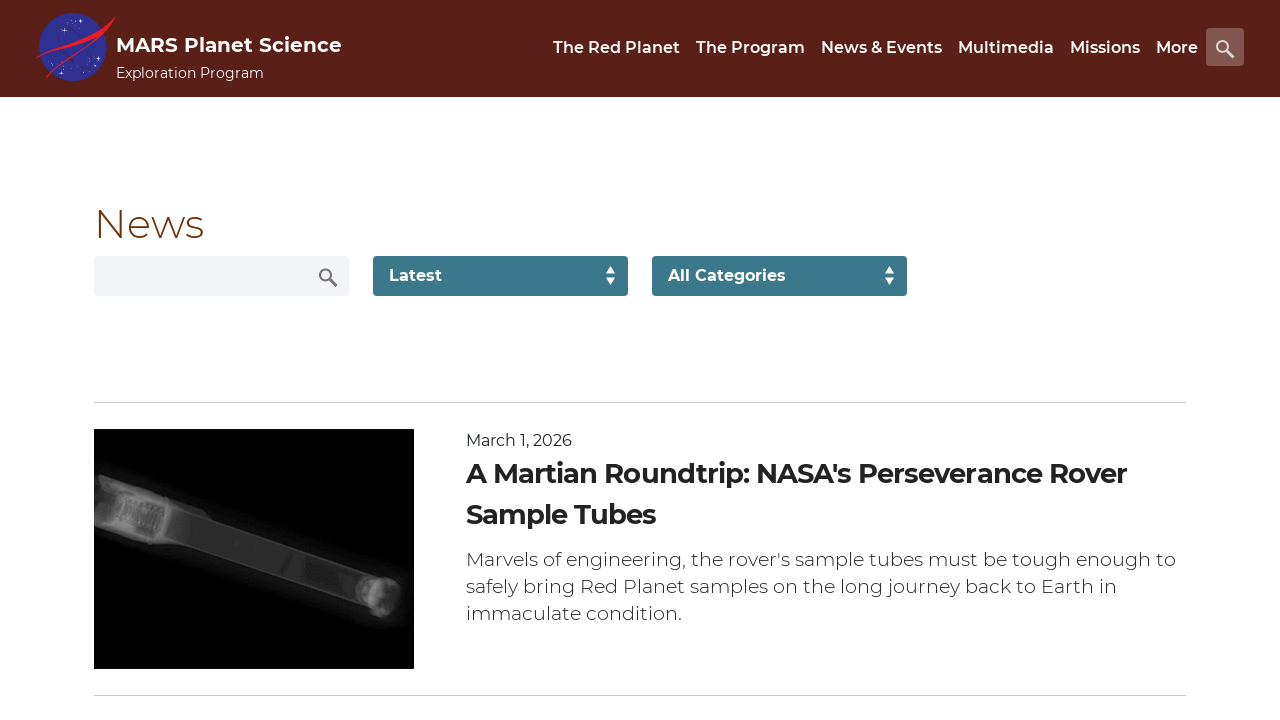

News article title element is present
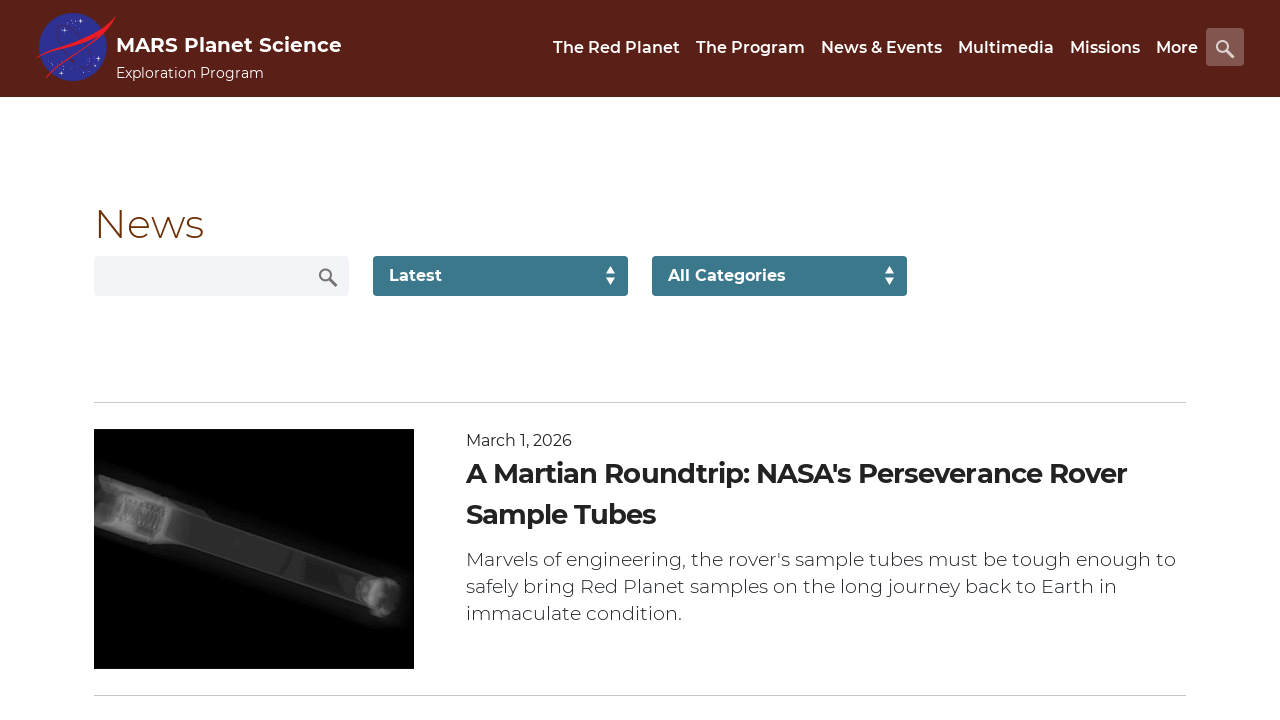

Article teaser text element is present
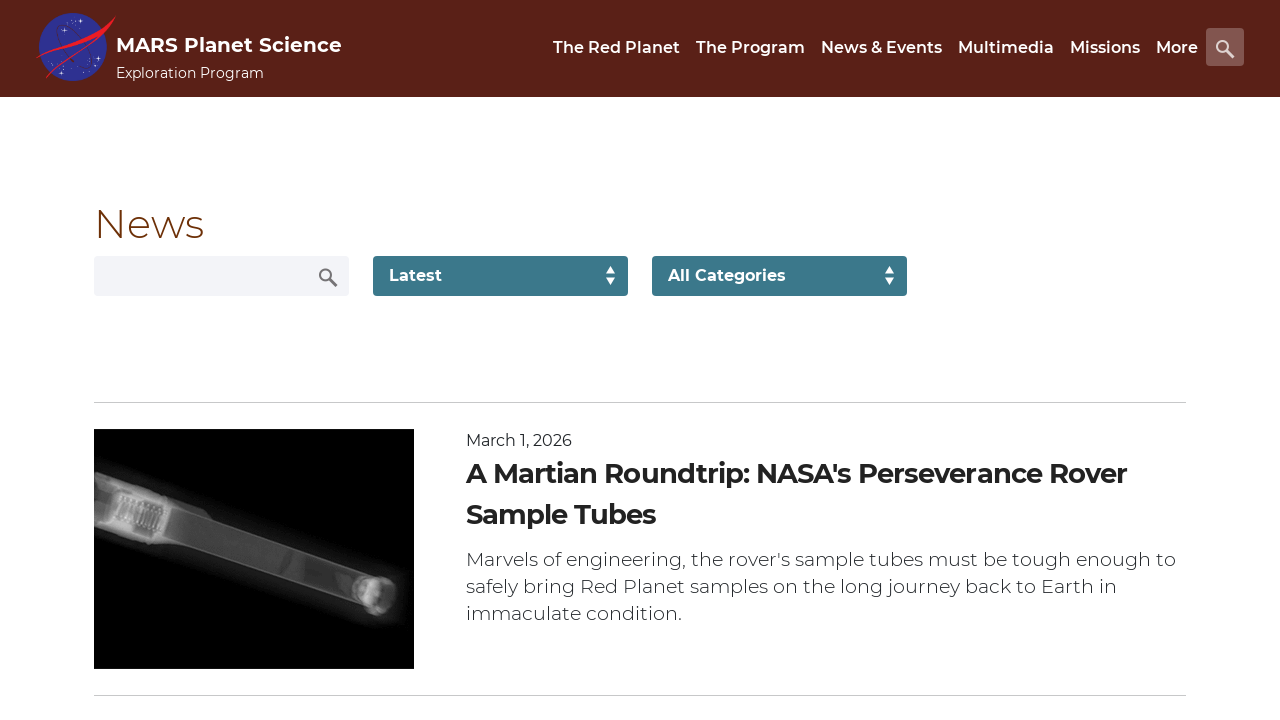

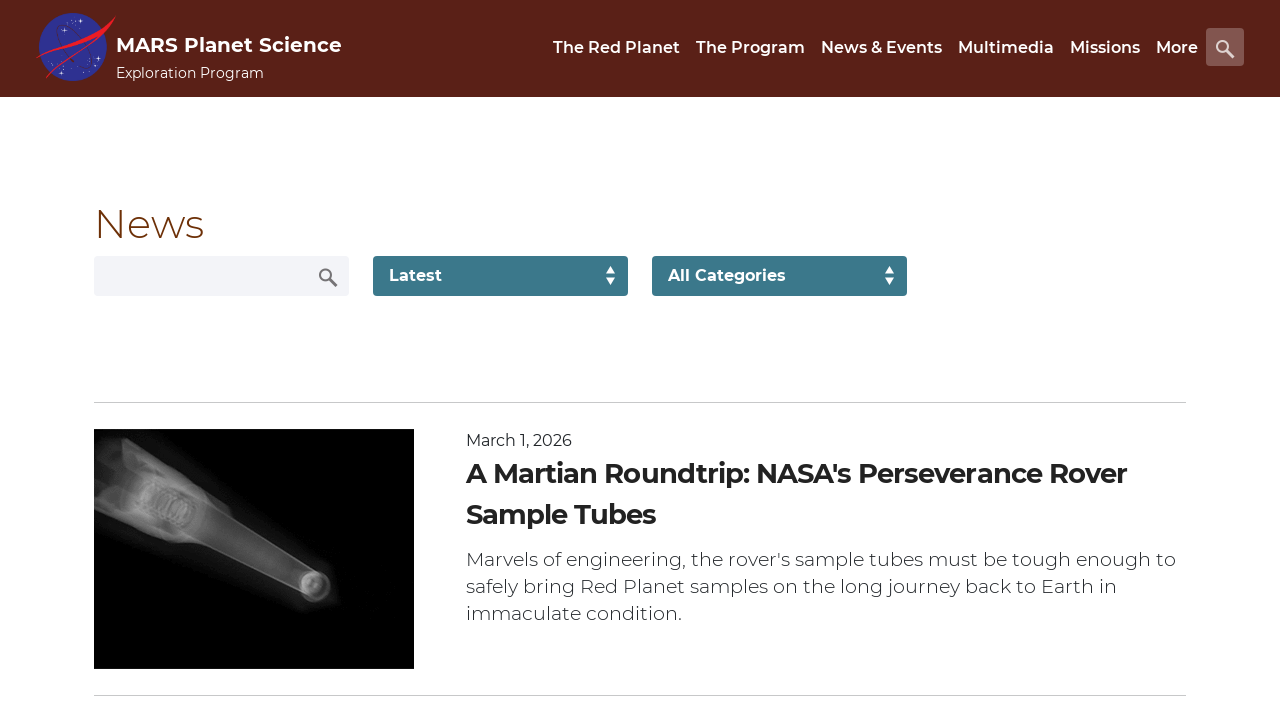